Tests YouTube search functionality by performing multiple sequential searches with different query terms related to Playwright testing

Starting URL: https://www.youtube.com/

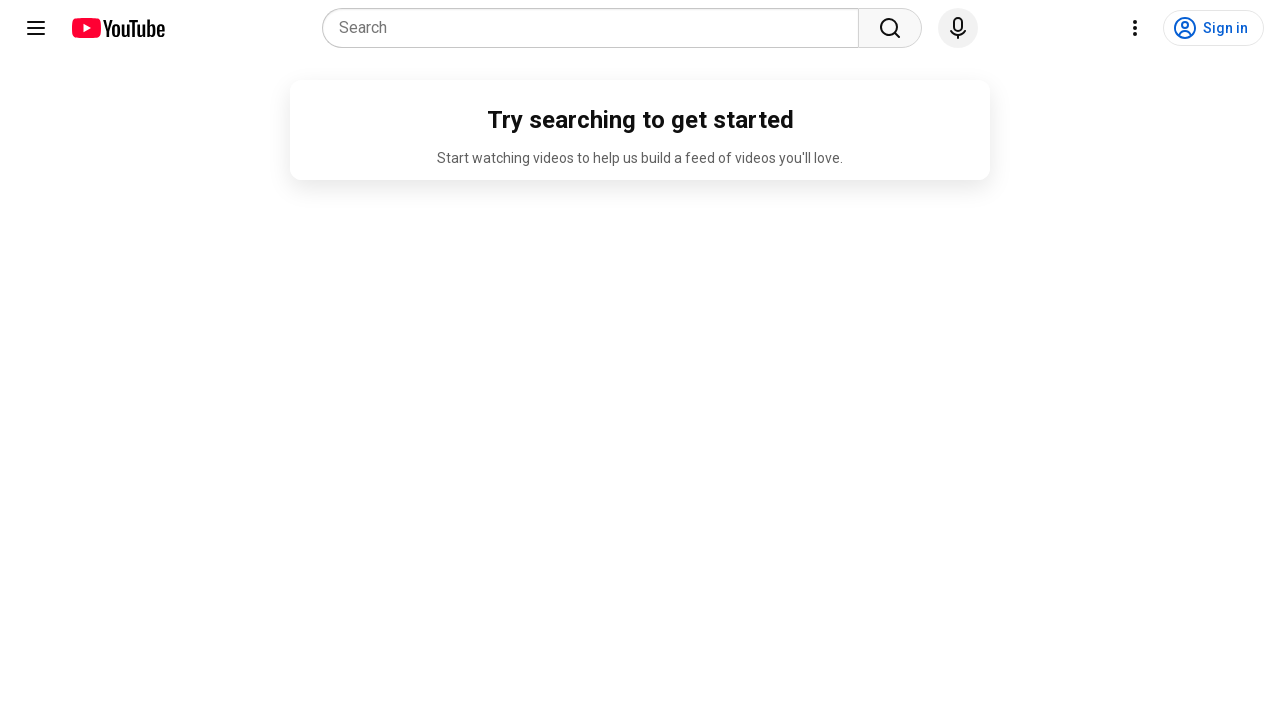

Clicked on search area at (606, 28) on internal:role=search >> div >> nth=0
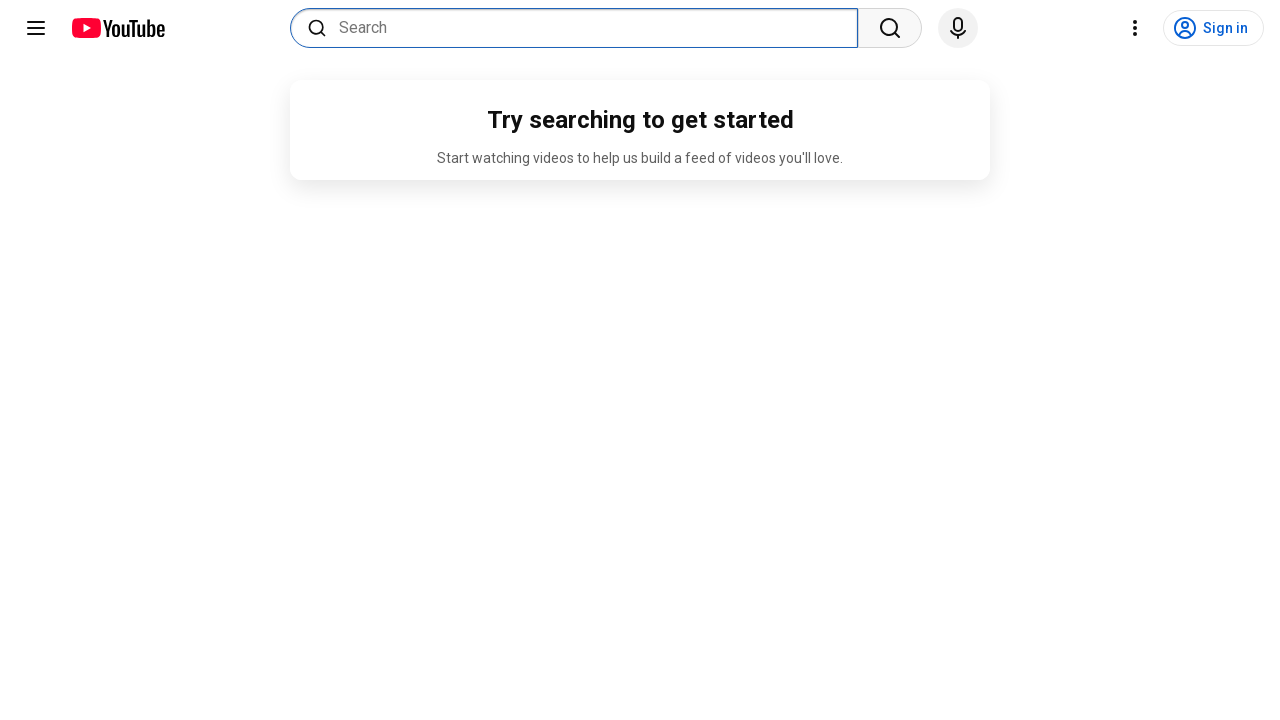

Filled search field with 'data driven testing in playwright' on internal:role=combobox[name="Search"i]
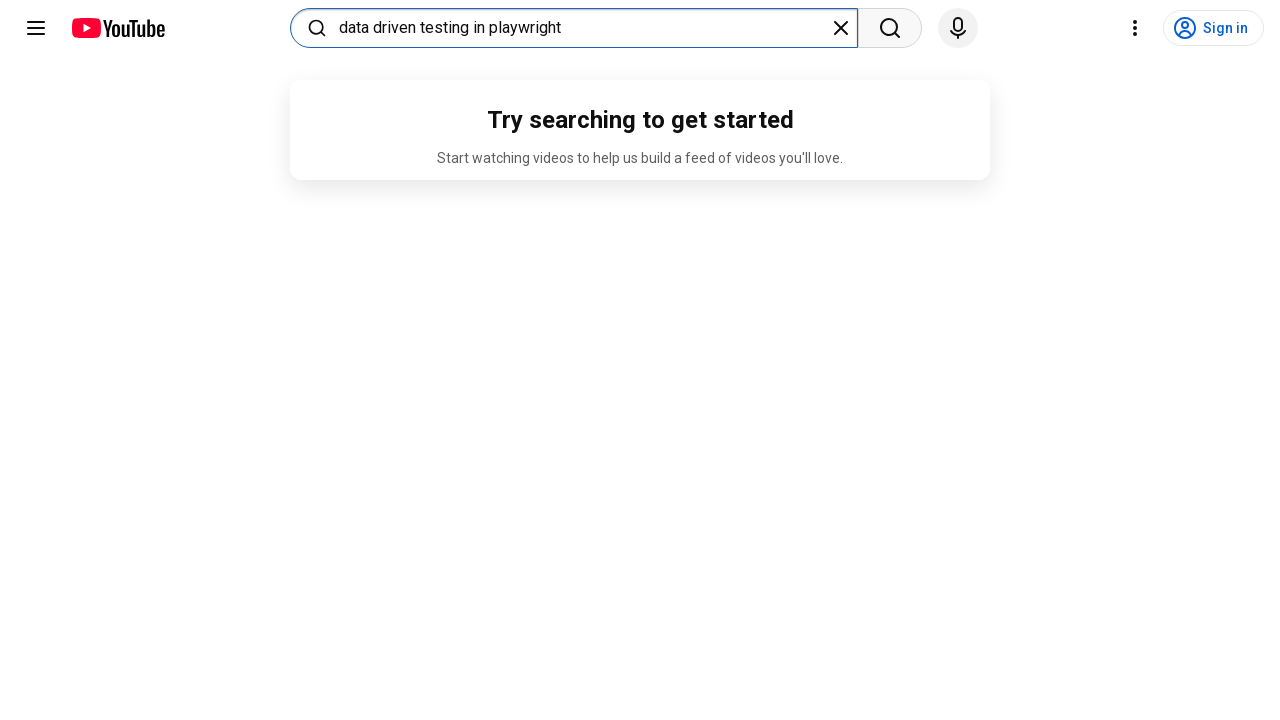

Submitted first search query on internal:role=combobox[name="Search"i]
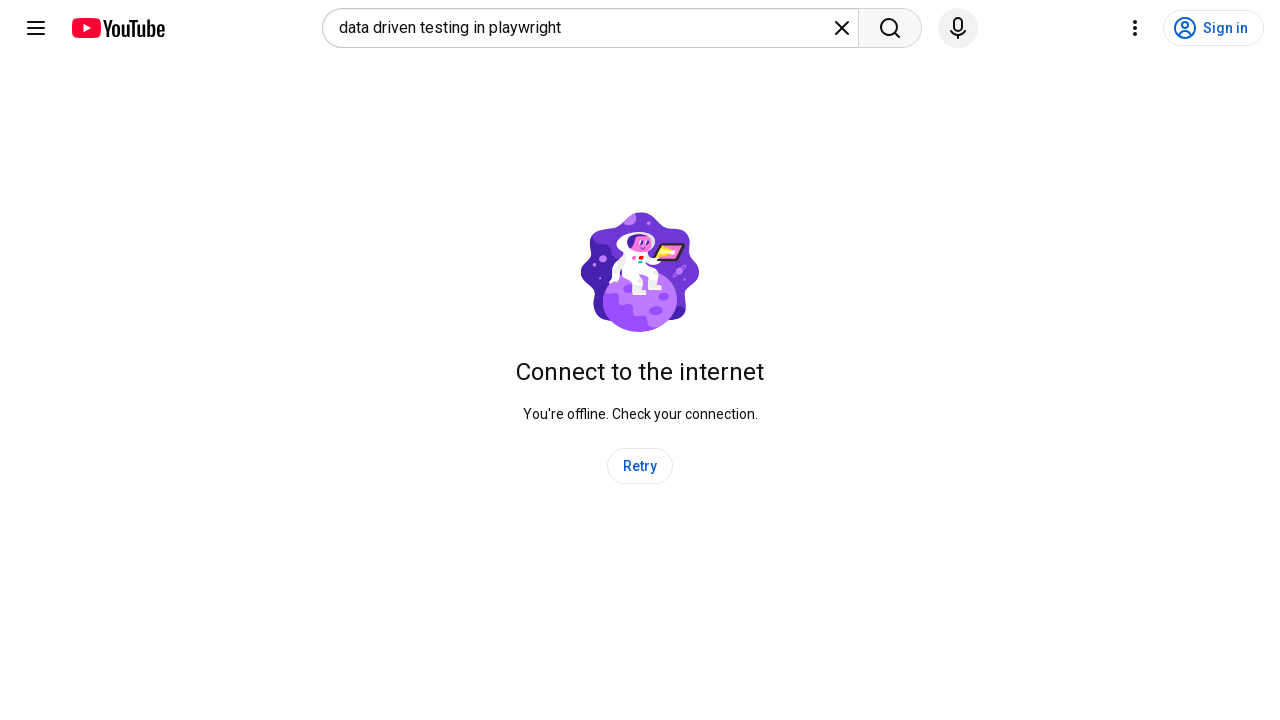

Clicked on search box to perform second search at (584, 28) on internal:role=combobox[name="Search"i]
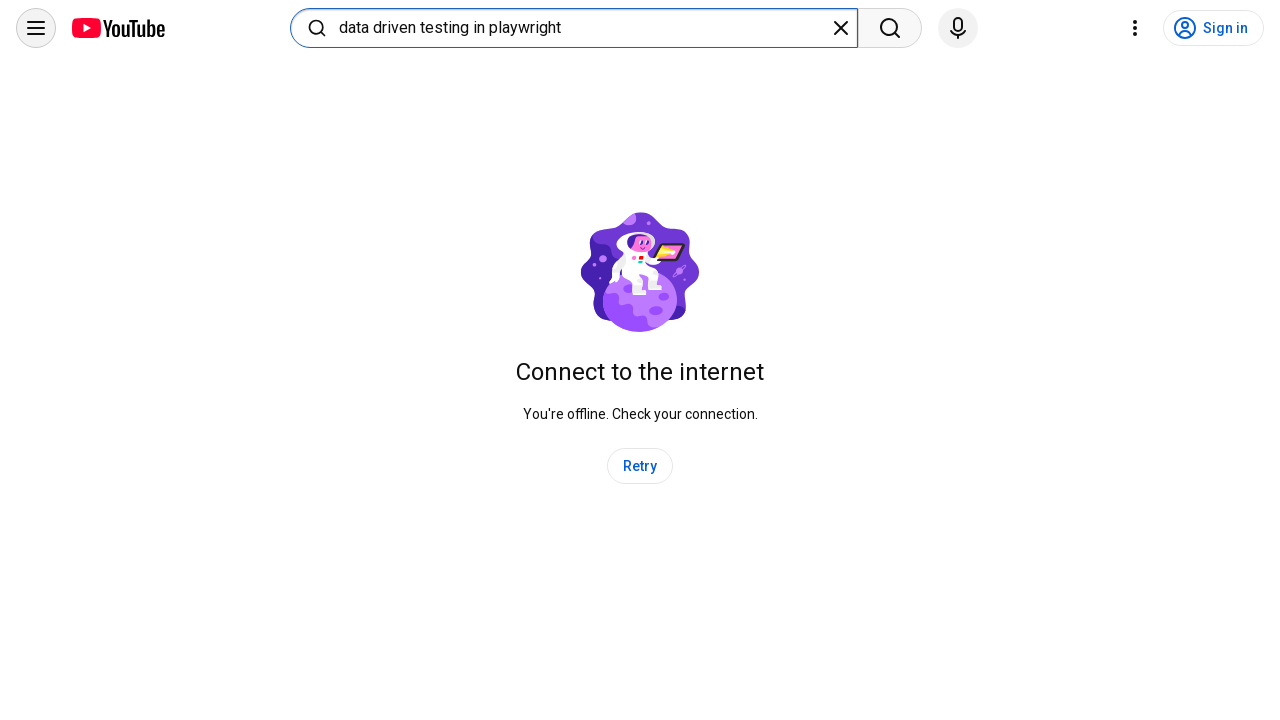

Filled search field with 'playwright data driven testing javascript' on internal:role=combobox[name="Search"i]
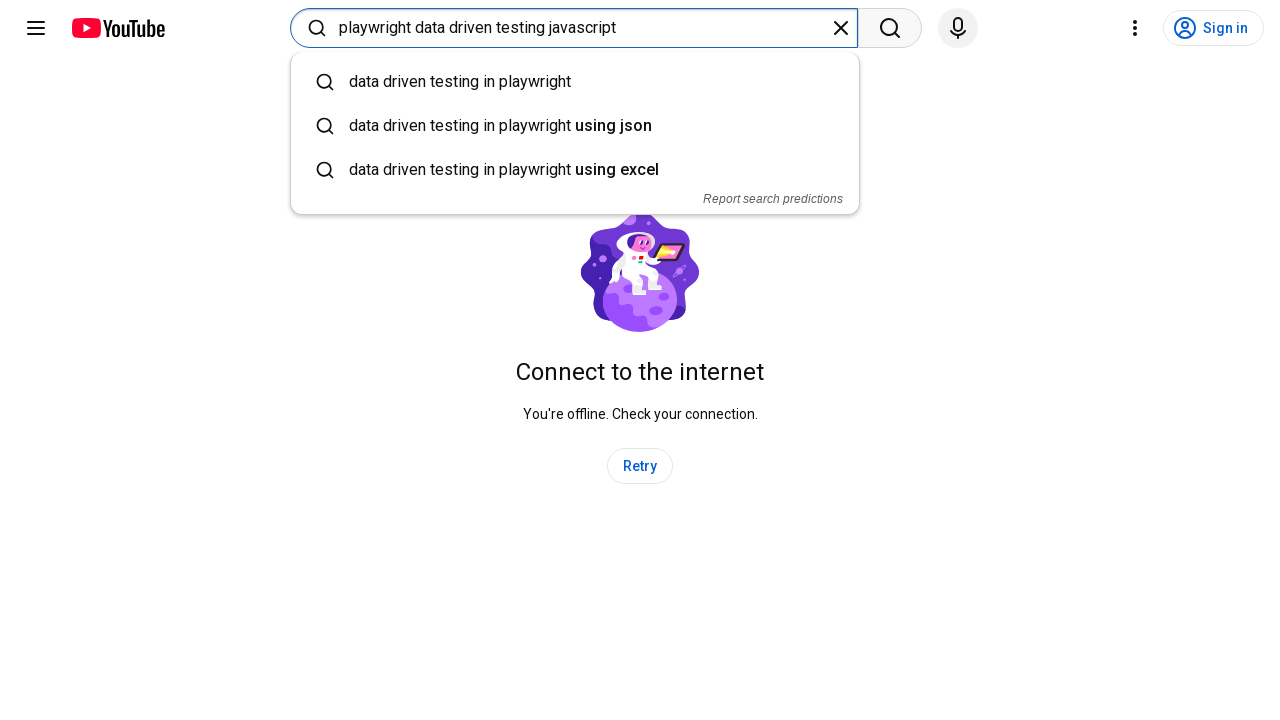

Submitted second search query on internal:role=combobox[name="Search"i]
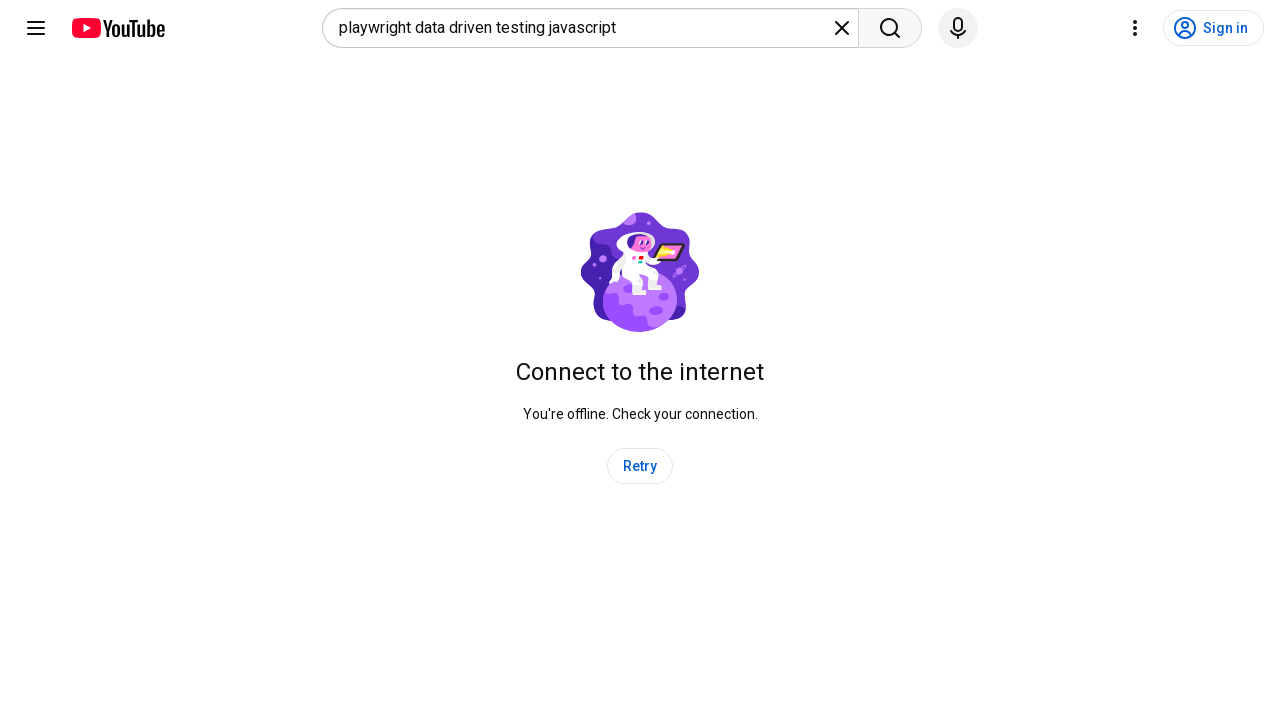

Clicked on search input box to perform third search at (590, 28) on .ytSearchboxComponentInputBox
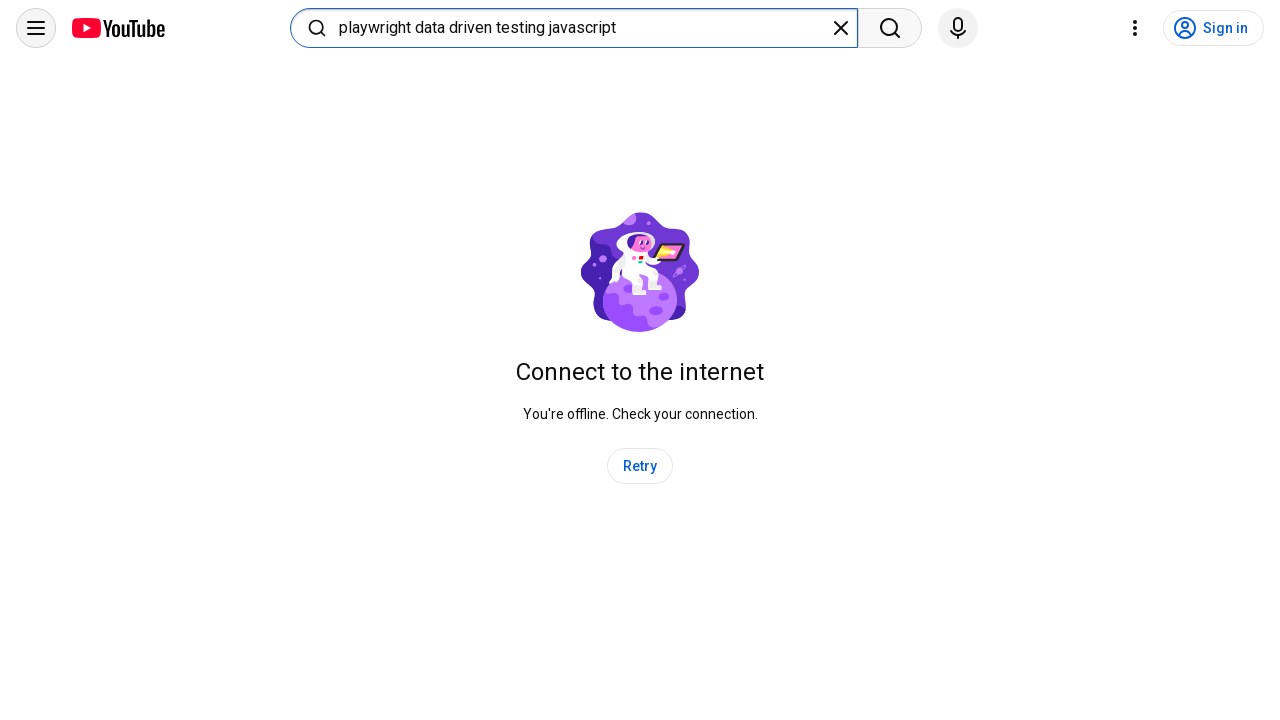

Filled search field with 'playwright test data management' on internal:role=combobox[name="Search"i]
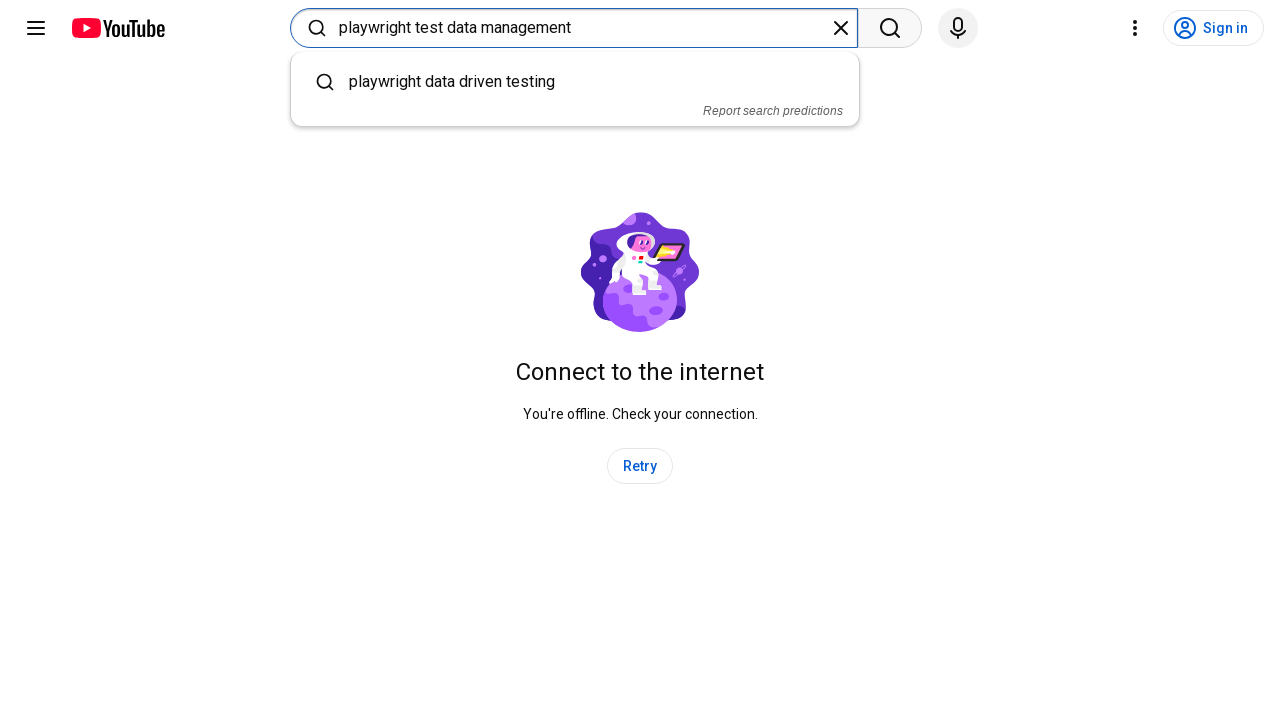

Submitted third search query on internal:role=combobox[name="Search"i]
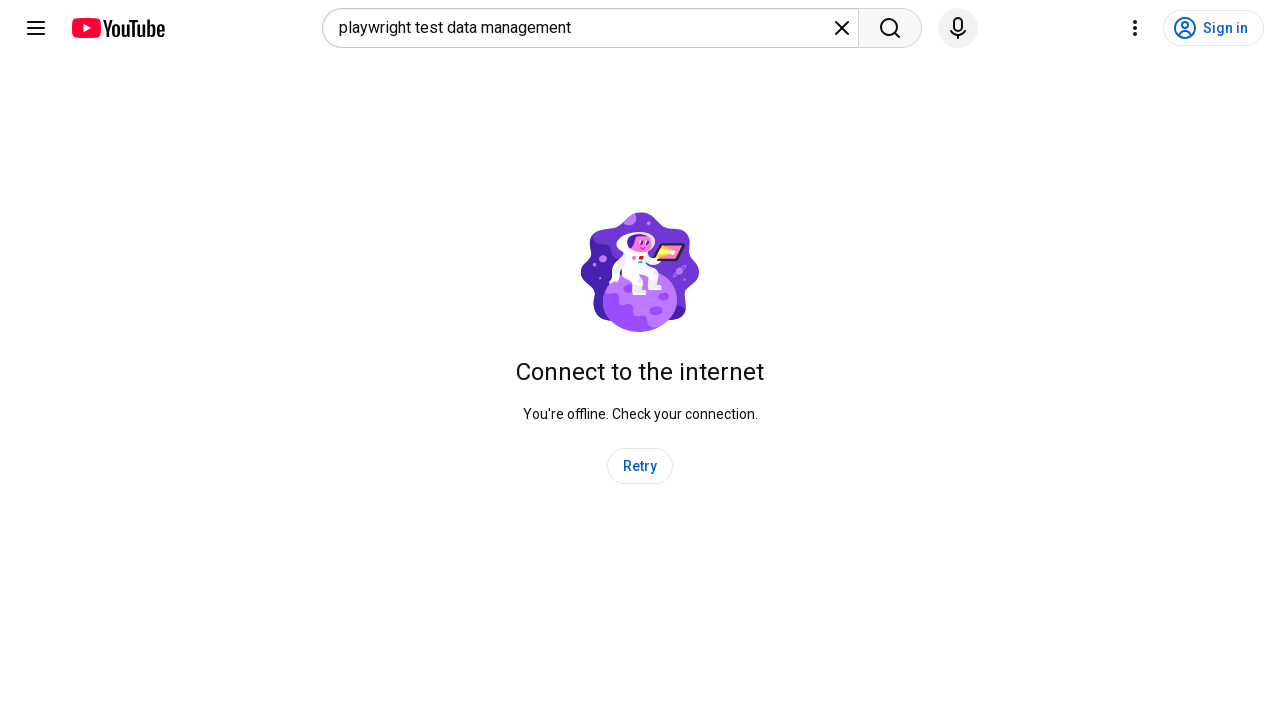

Clicked on search input box to perform fourth search at (590, 28) on .ytSearchboxComponentInputBox
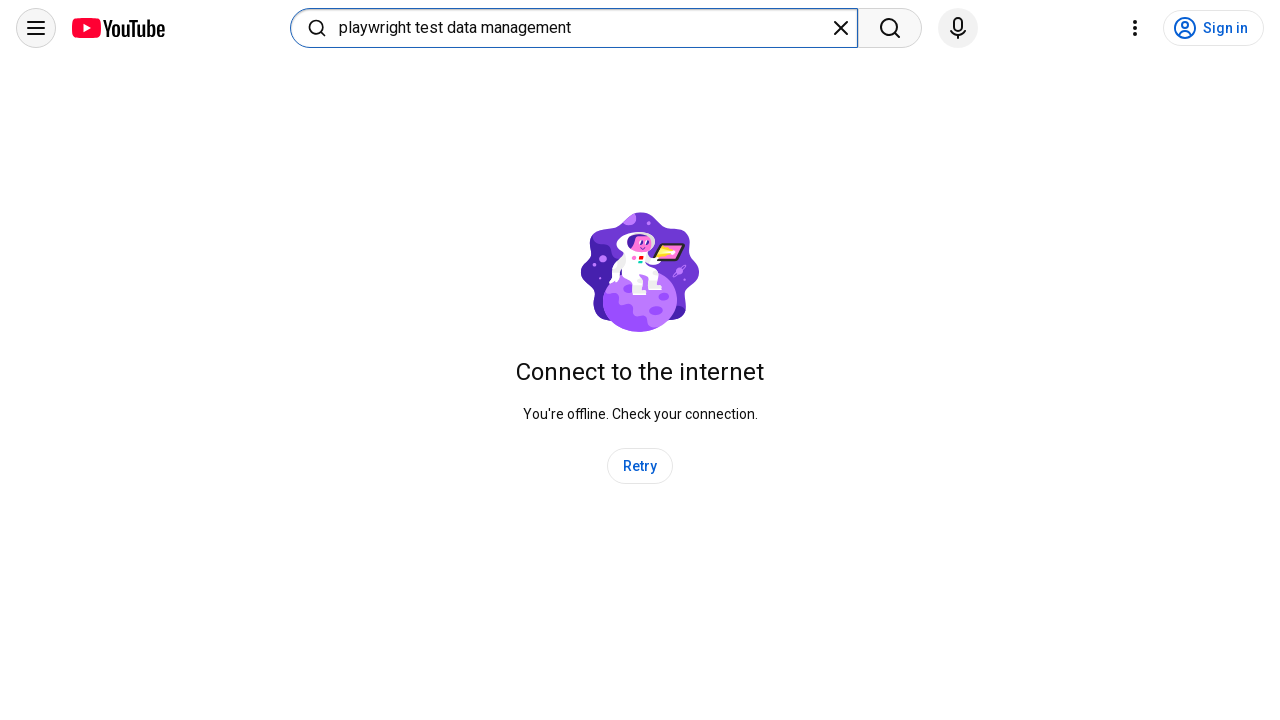

Filled search field with 'playwright performance github' on internal:role=combobox[name="Search"i]
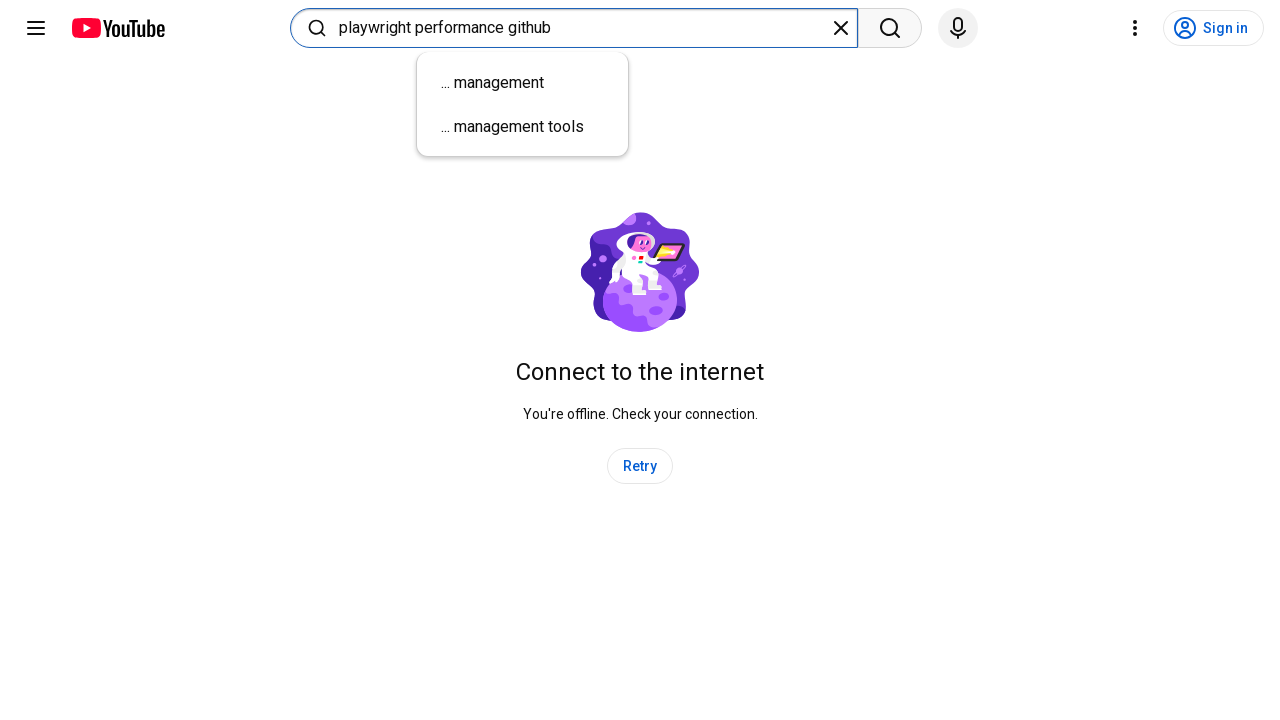

Submitted fourth search query on internal:role=combobox[name="Search"i]
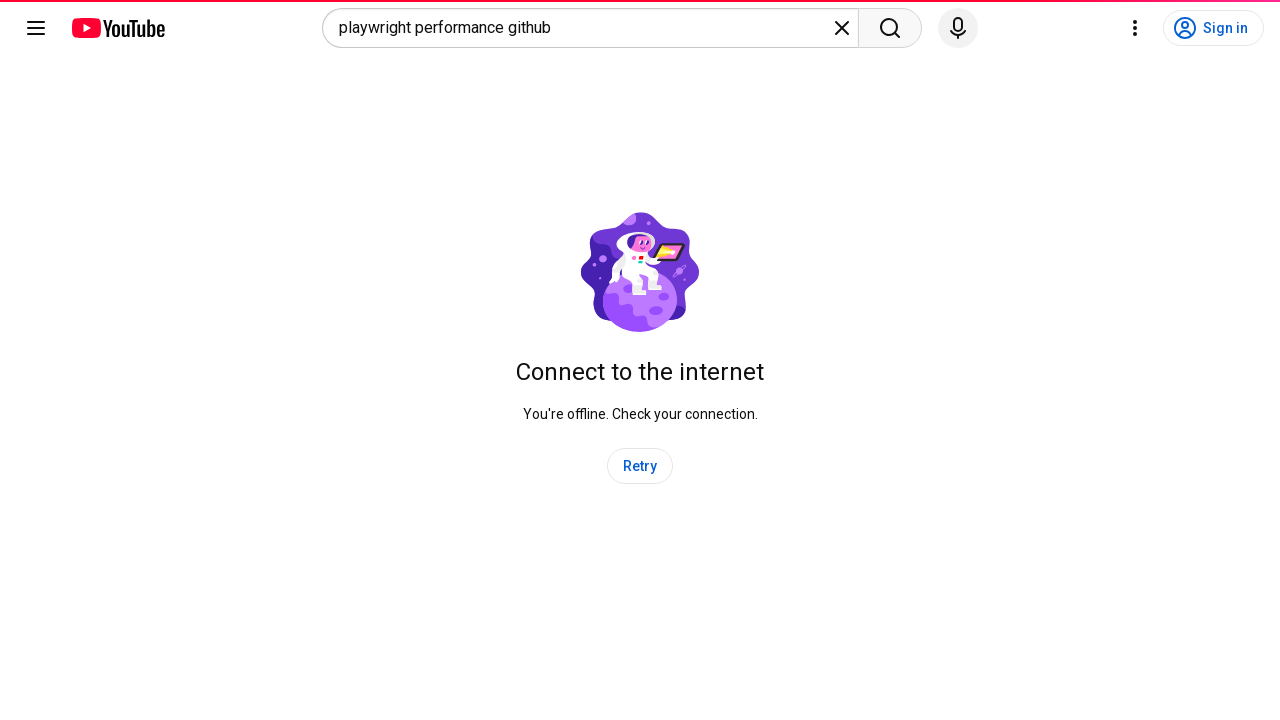

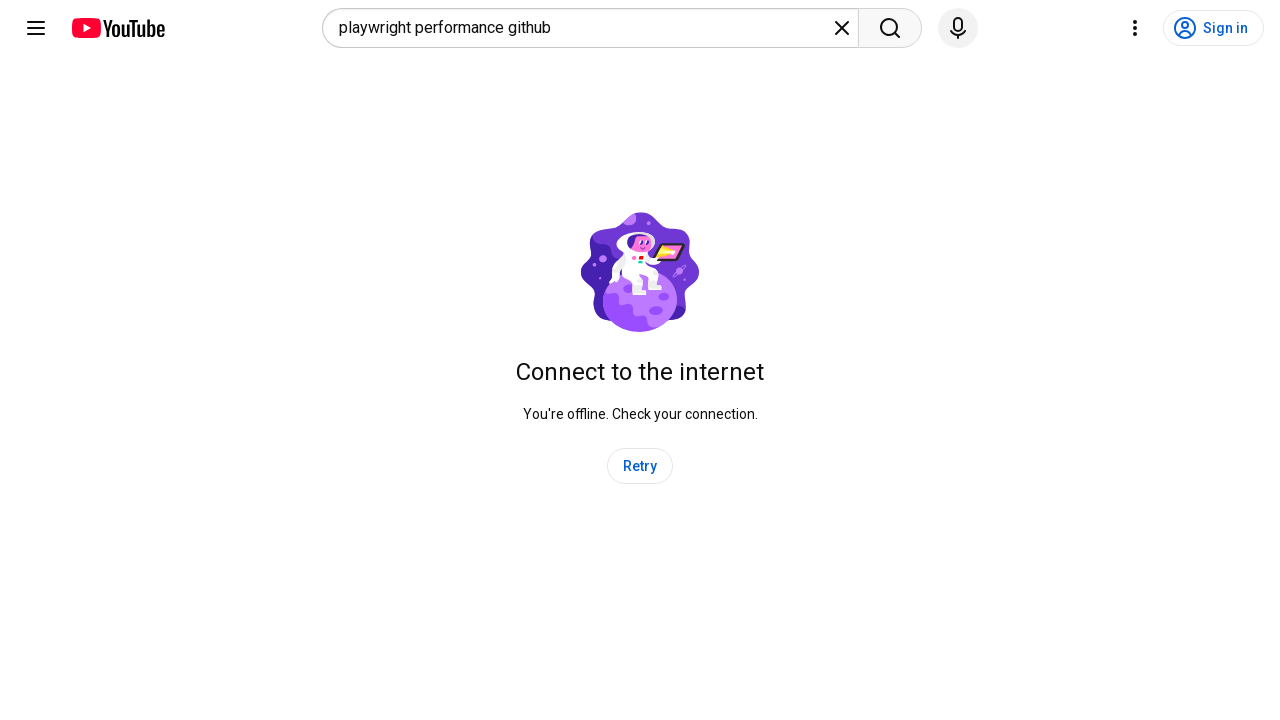